Tests clicking on authentication toggle button

Starting URL: https://minfin.com.ua/ua/

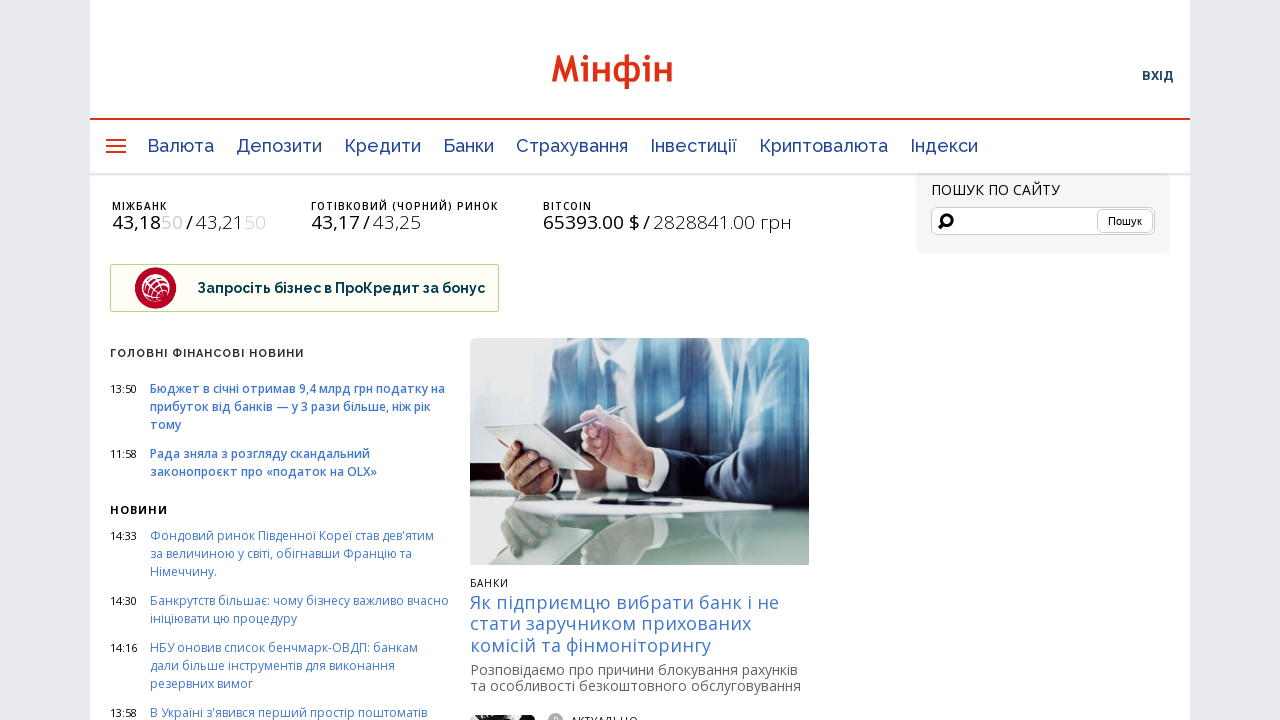

Clicked on authentication toggle button at (1158, 76) on div.js-toggle-auth
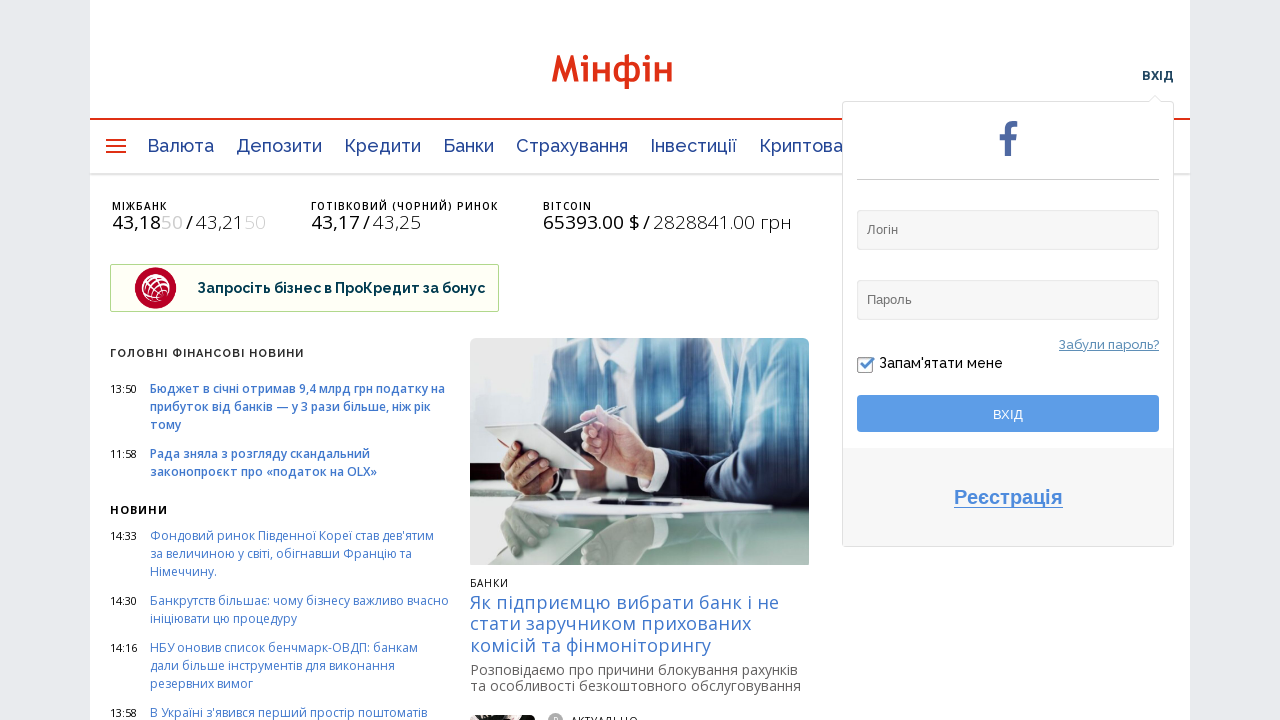

Waited 1000ms for authentication toggle action to complete
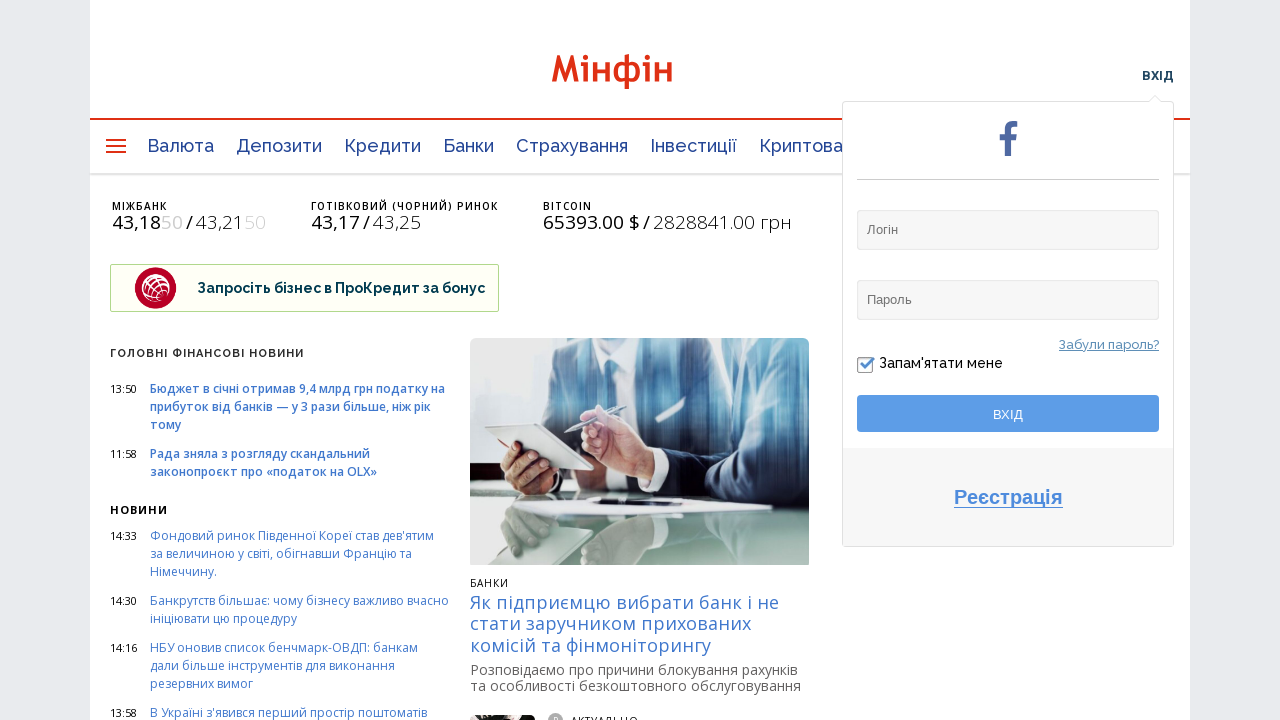

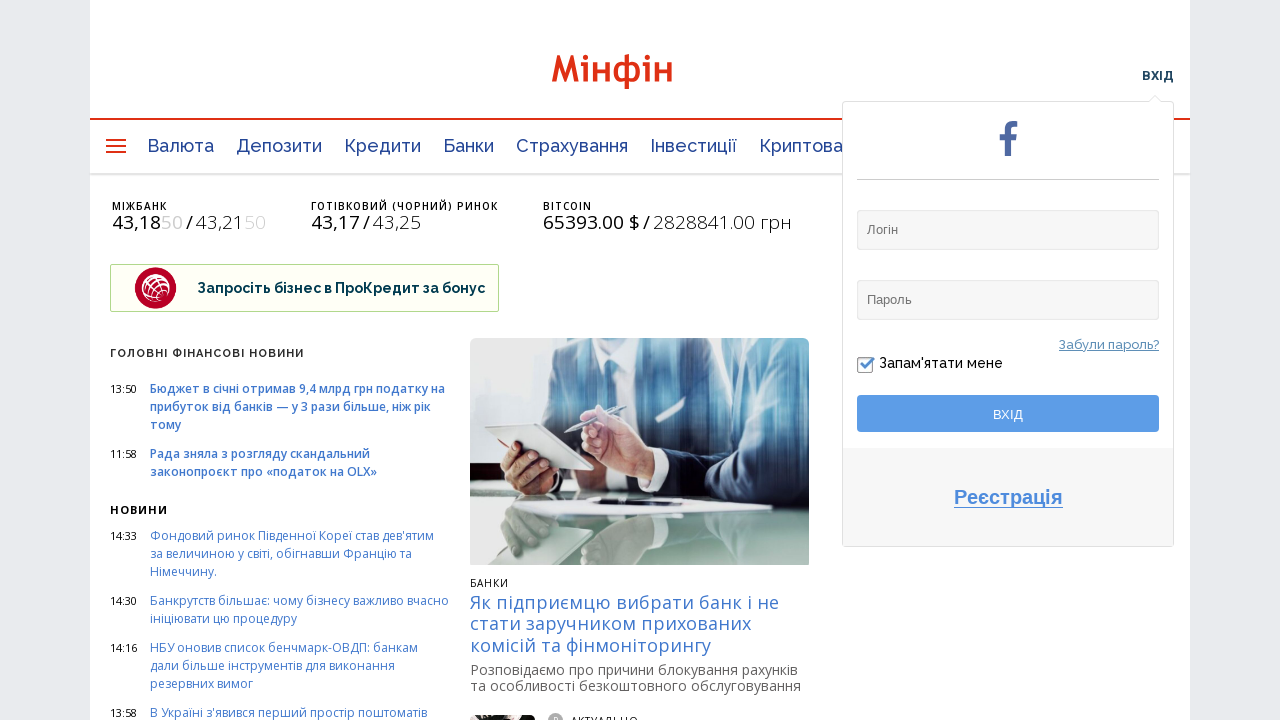